Tests checkbox functionality and alert handling on a practice page by toggling a checkbox and interacting with a confirmation alert.

Starting URL: https://rahulshettyacademy.com/AutomationPractice/

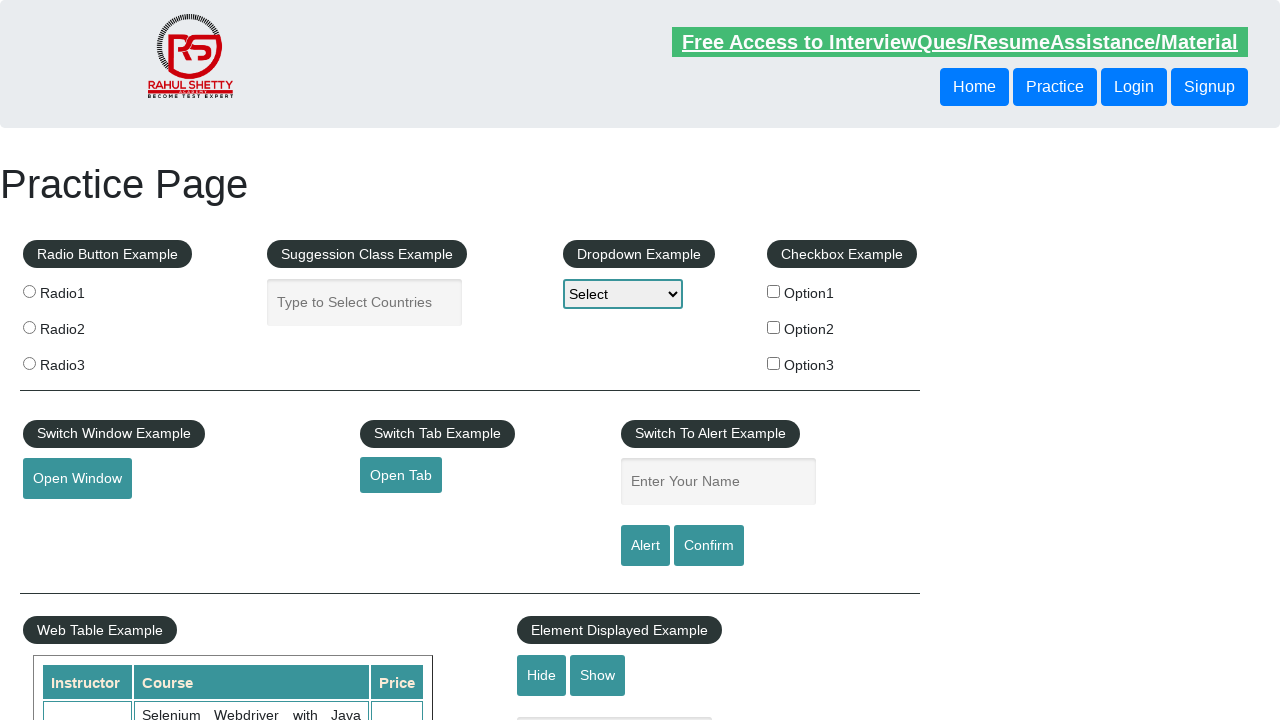

Clicked checkbox option 1 to check it at (774, 291) on #checkBoxOption1
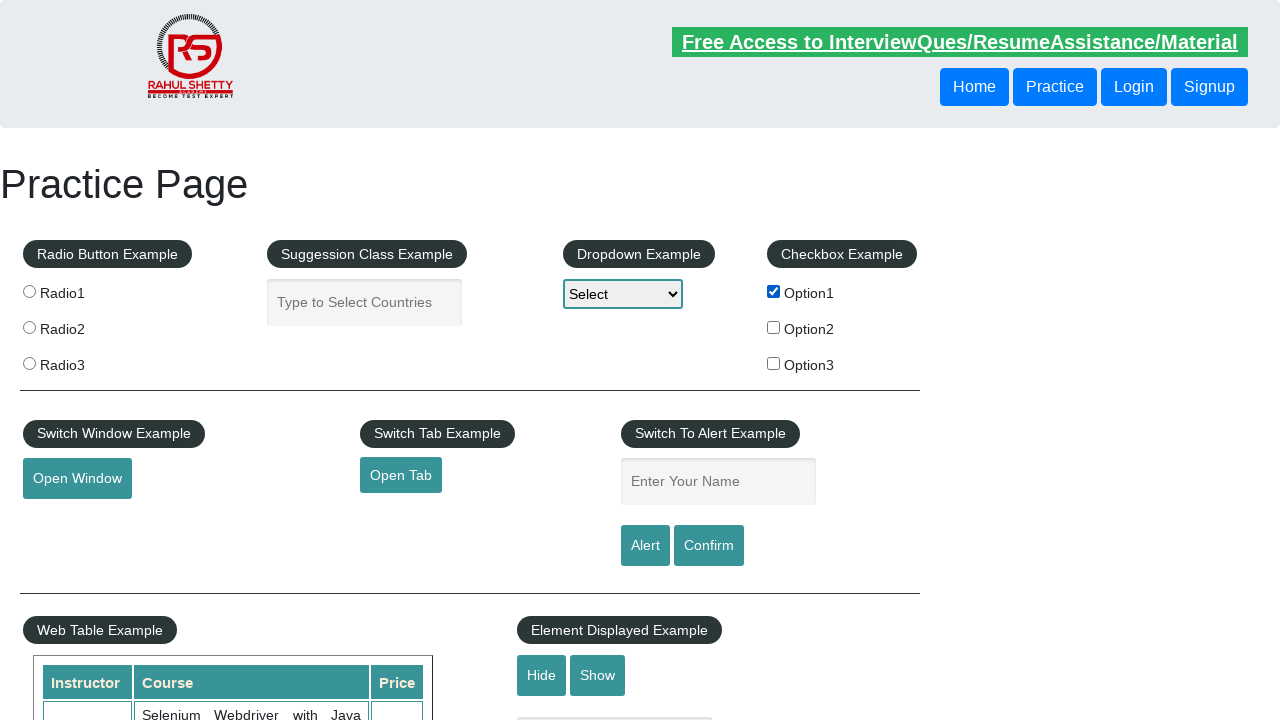

Clicked checkbox option 1 again to uncheck it at (774, 291) on #checkBoxOption1
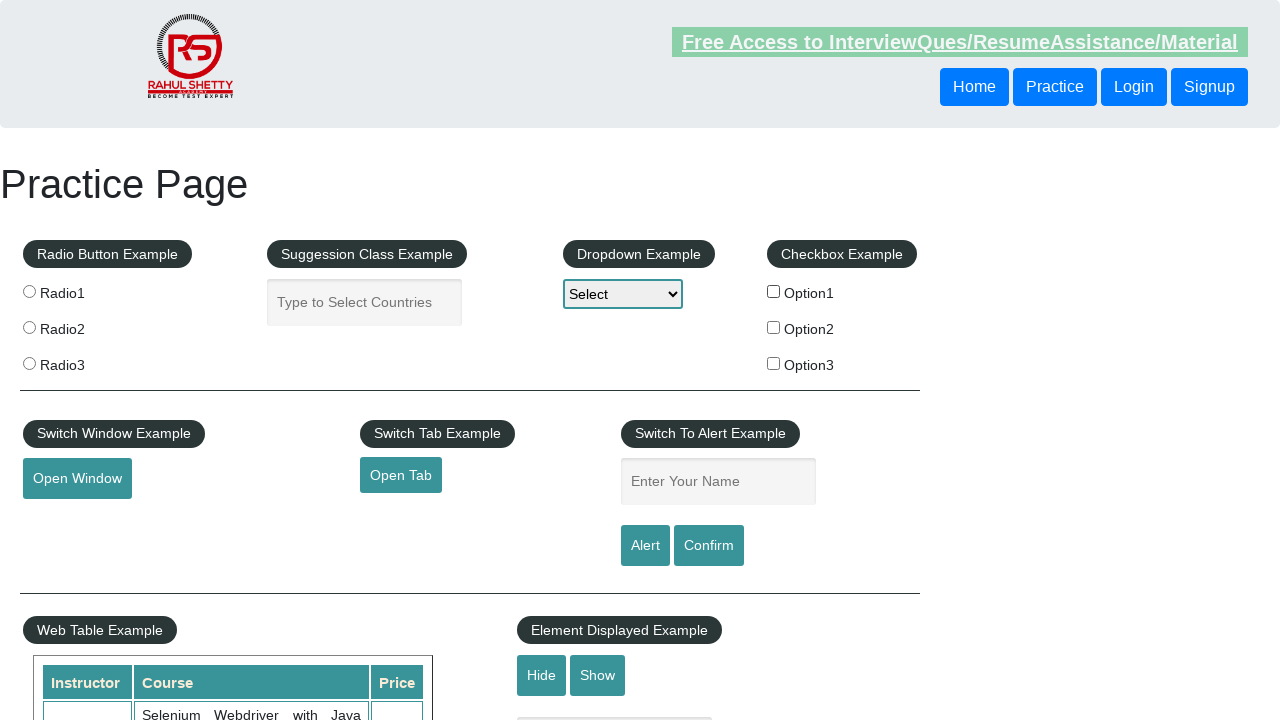

Filled name field with 'Aaron' on #name
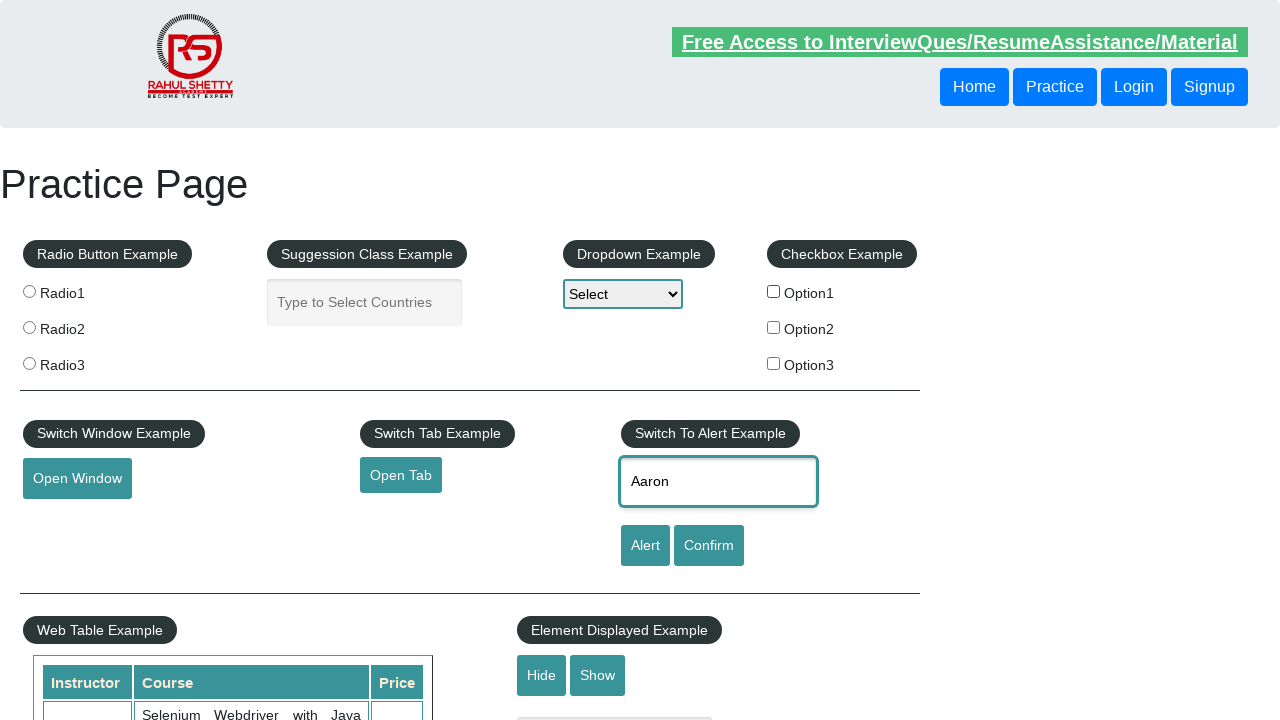

Clicked confirm button to trigger alert at (709, 546) on #confirmbtn
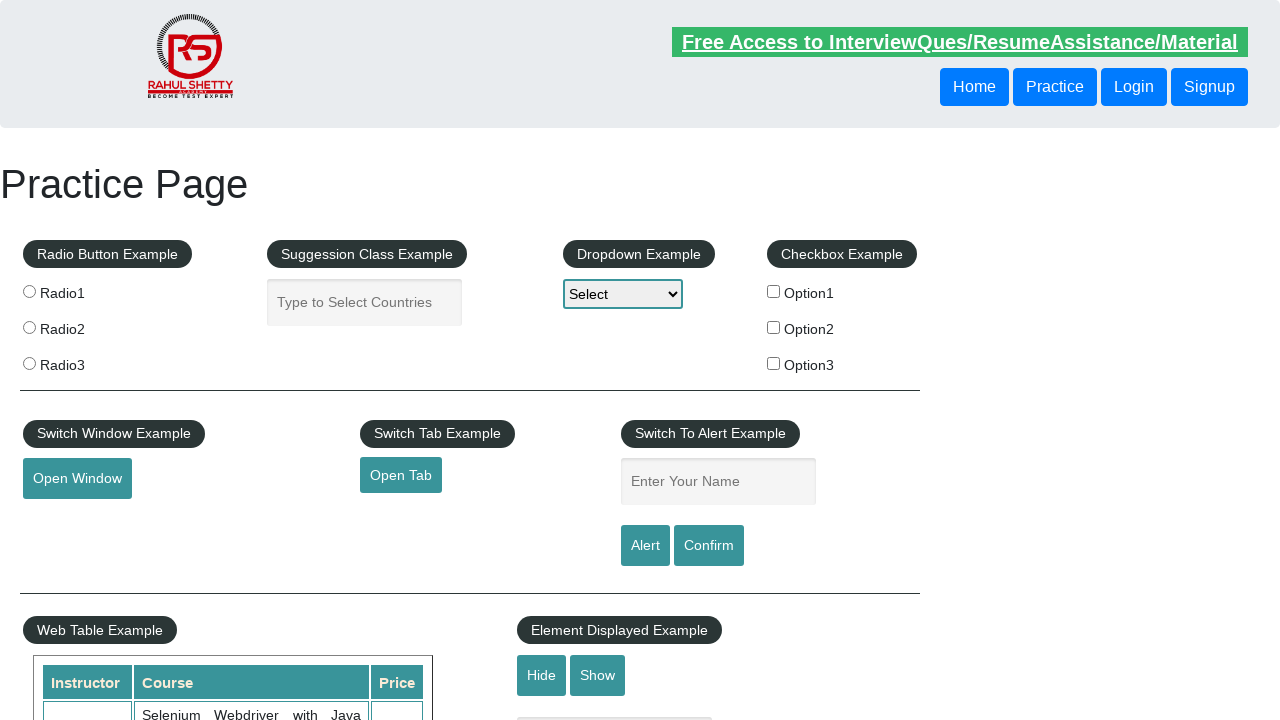

Set up dialog handler to dismiss confirmation alert
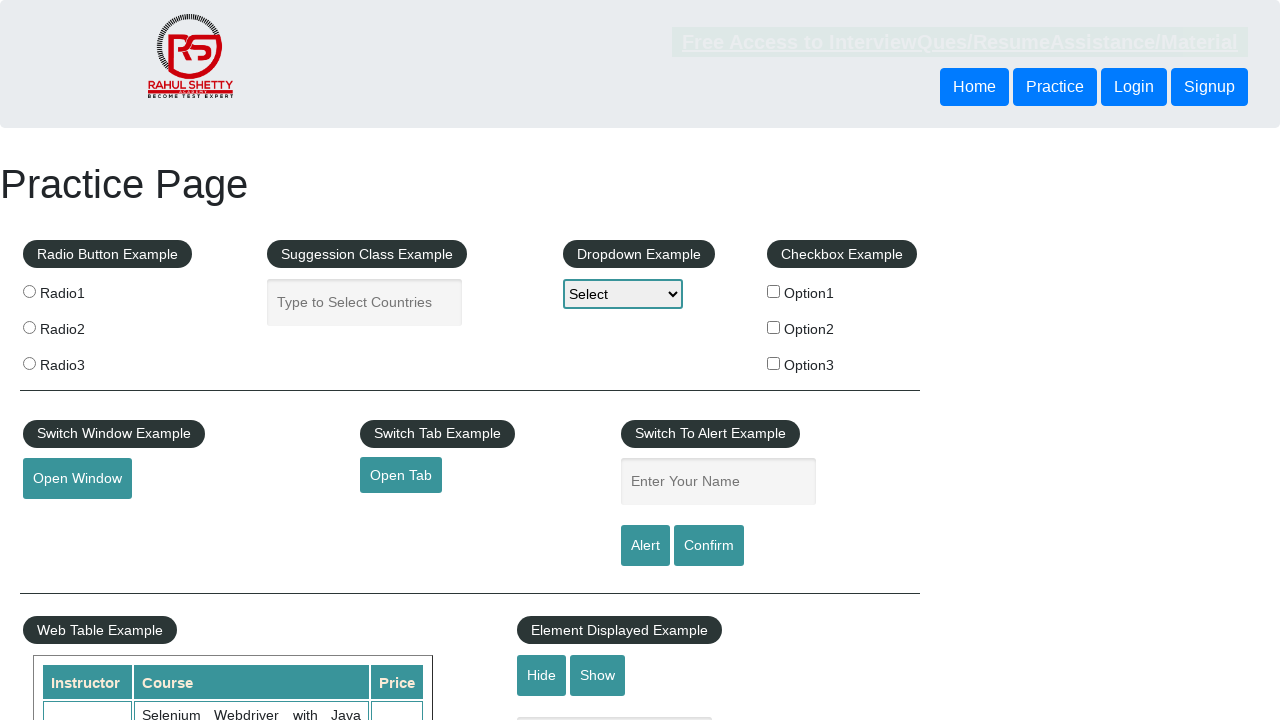

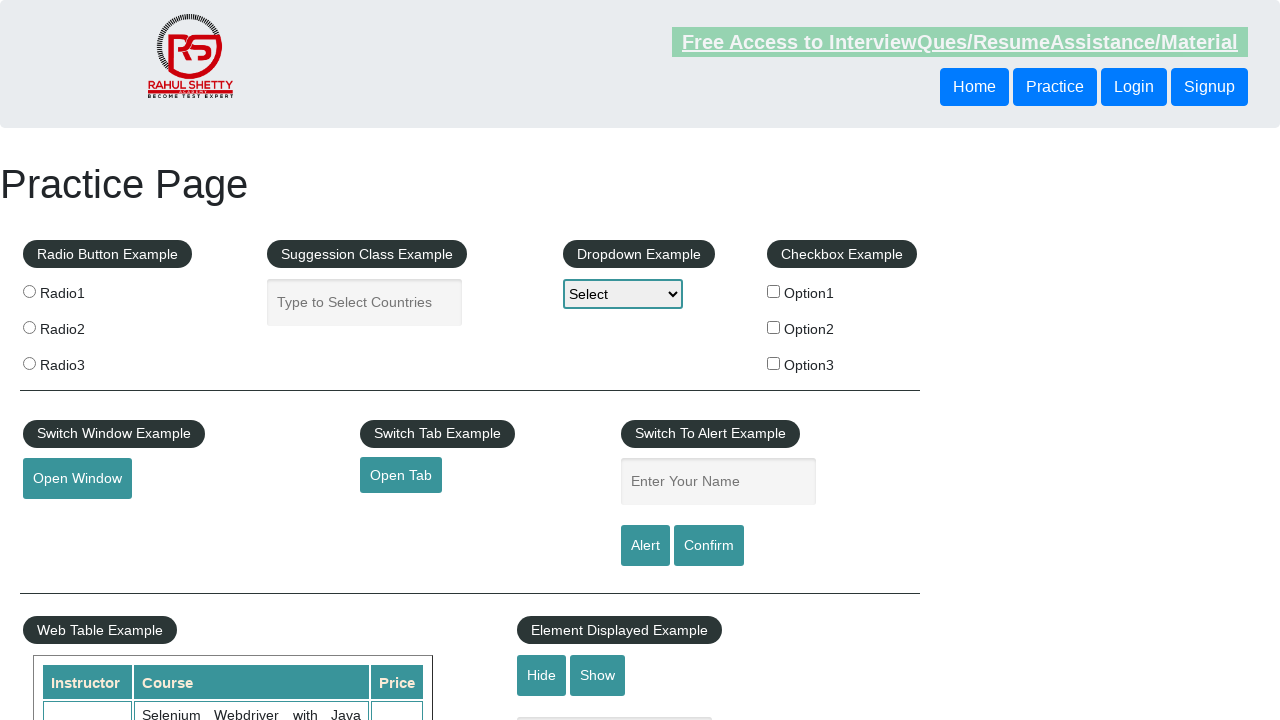